Clicks the second checkbox and verifies it becomes unchecked

Starting URL: https://the-internet.herokuapp.com/checkboxes

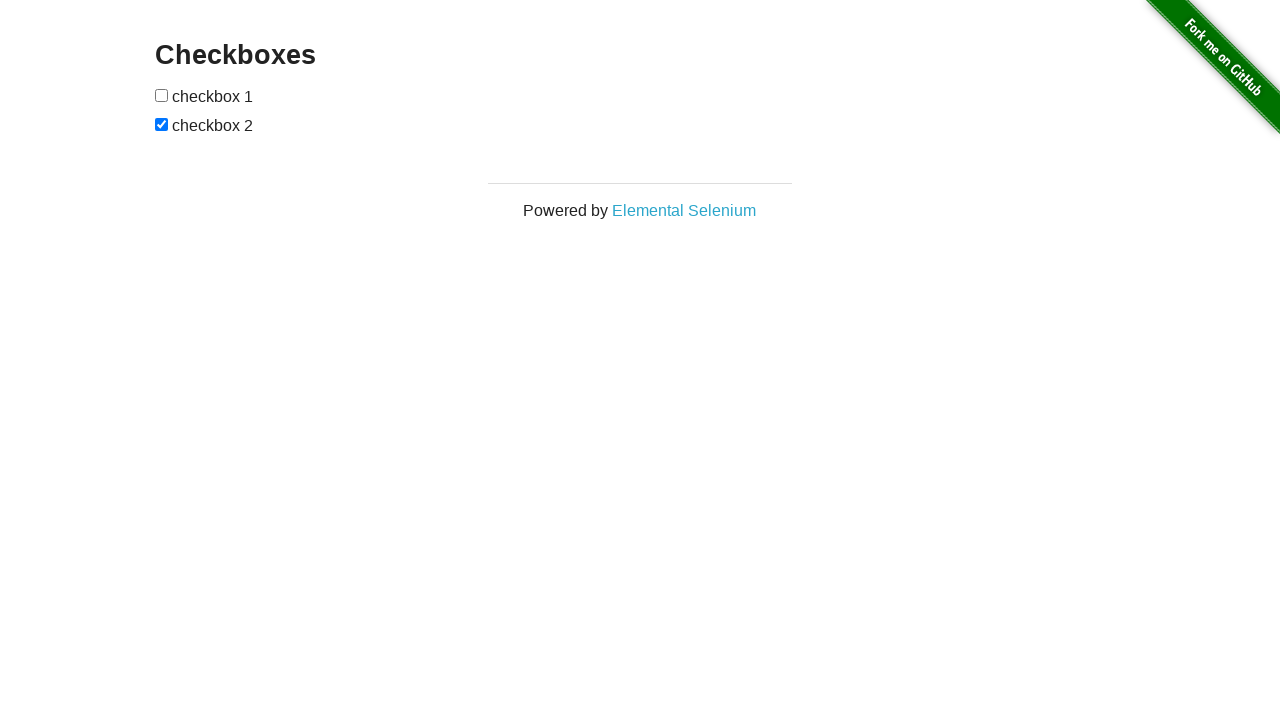

Navigated to checkboxes page
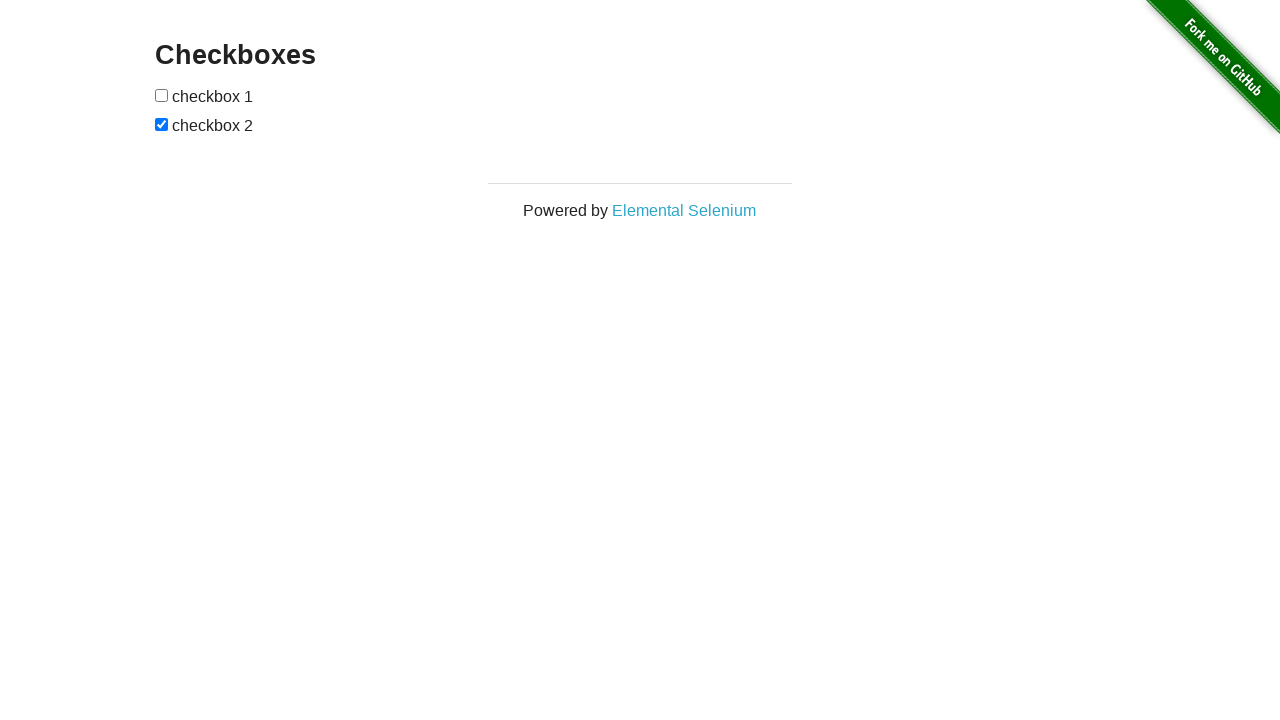

Located the second checkbox element
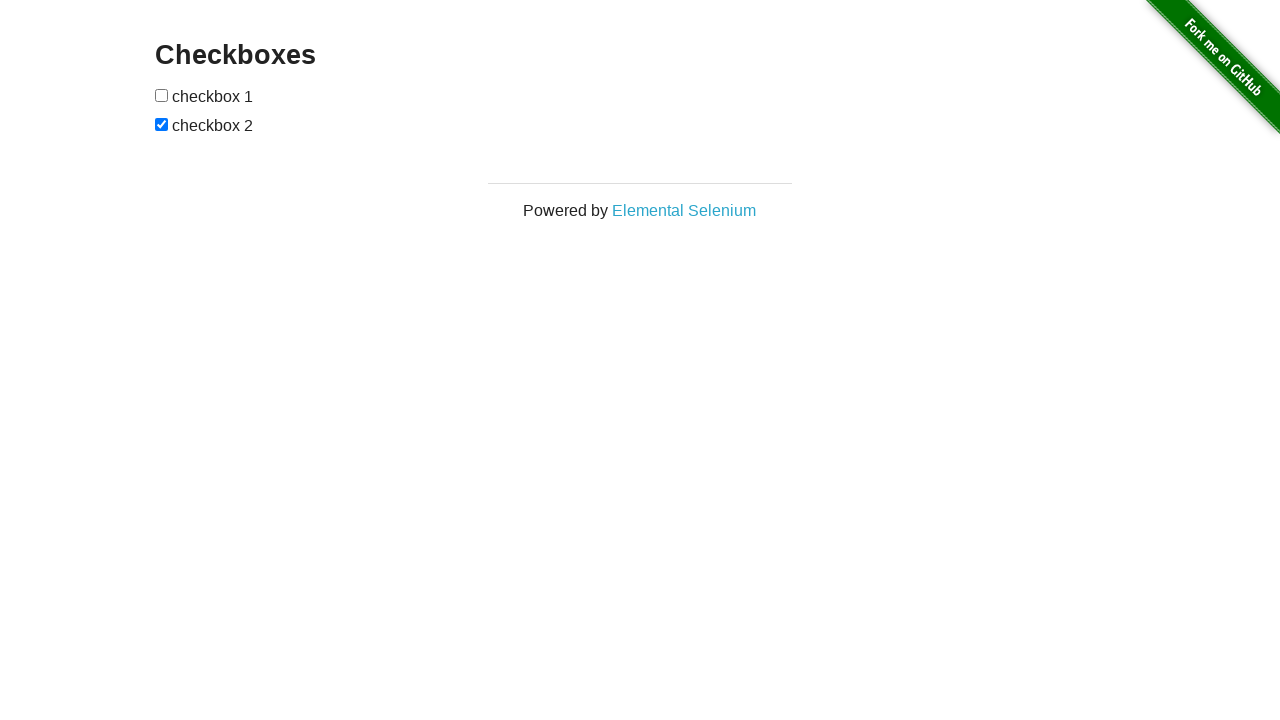

Clicked the second checkbox at (162, 124) on form input[type='checkbox'] >> nth=-1
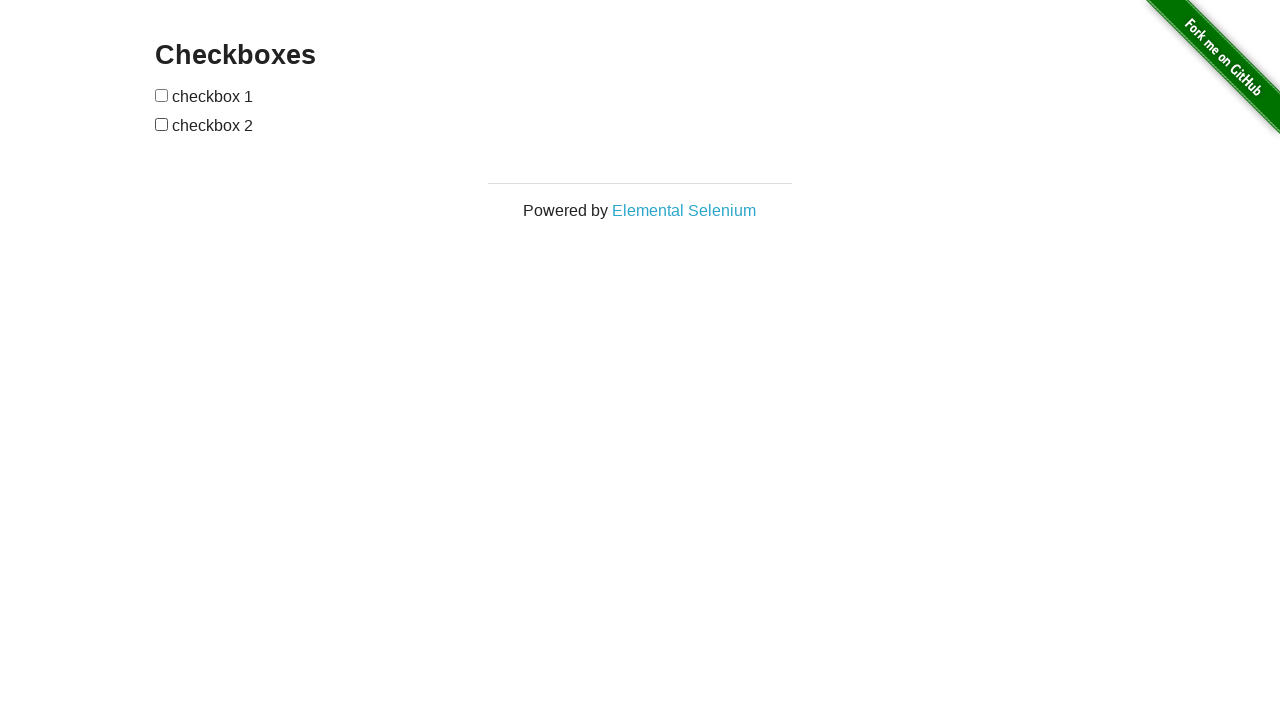

Verified second checkbox is unchecked
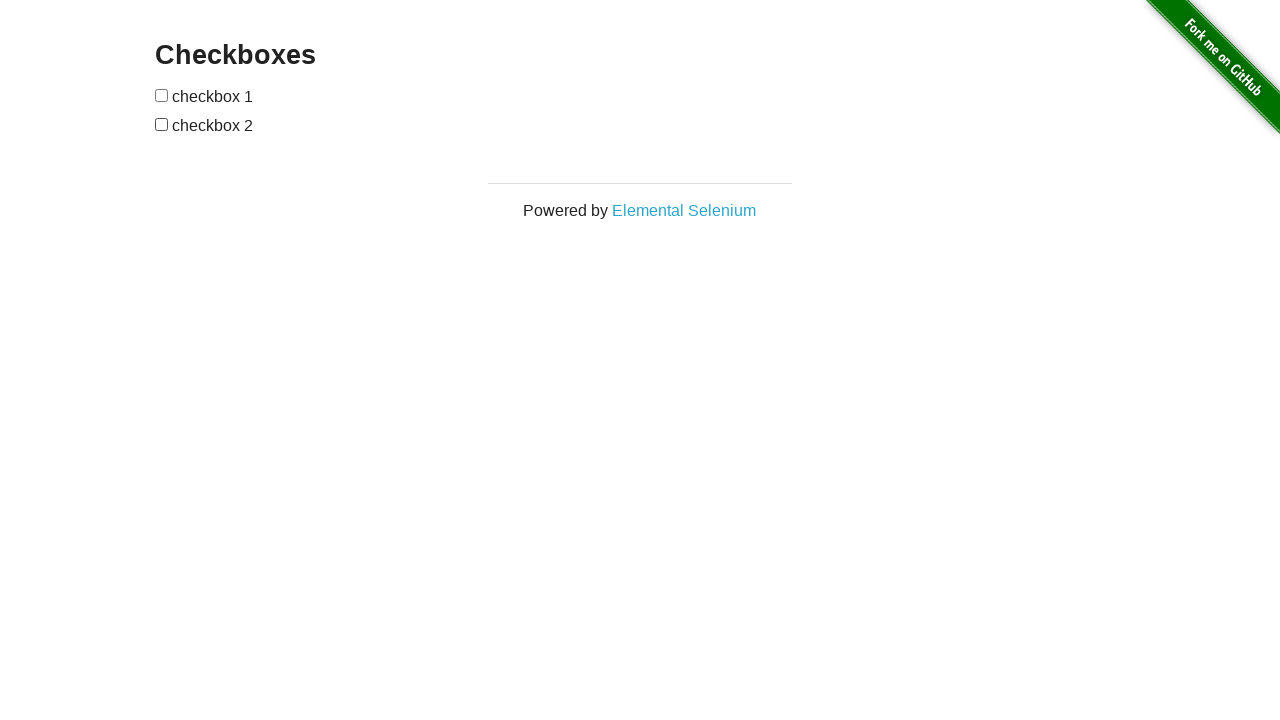

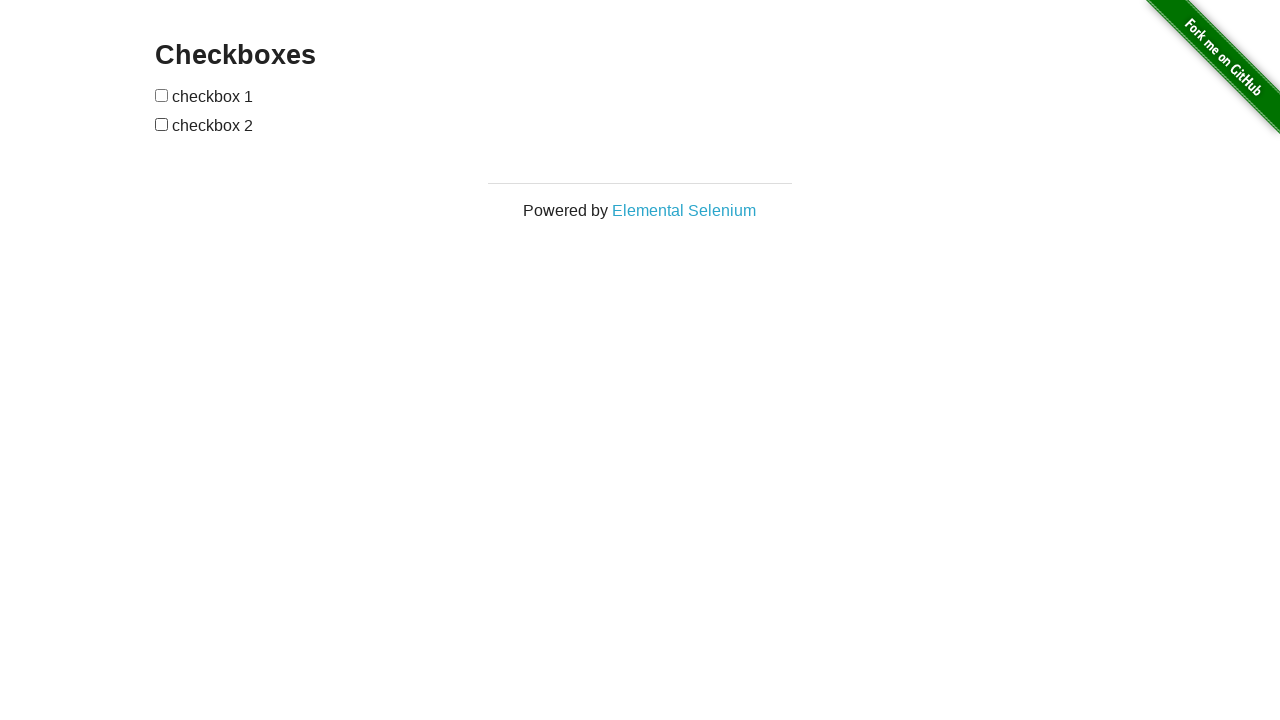